Tests that entered text is trimmed when saving edits

Starting URL: https://demo.playwright.dev/todomvc

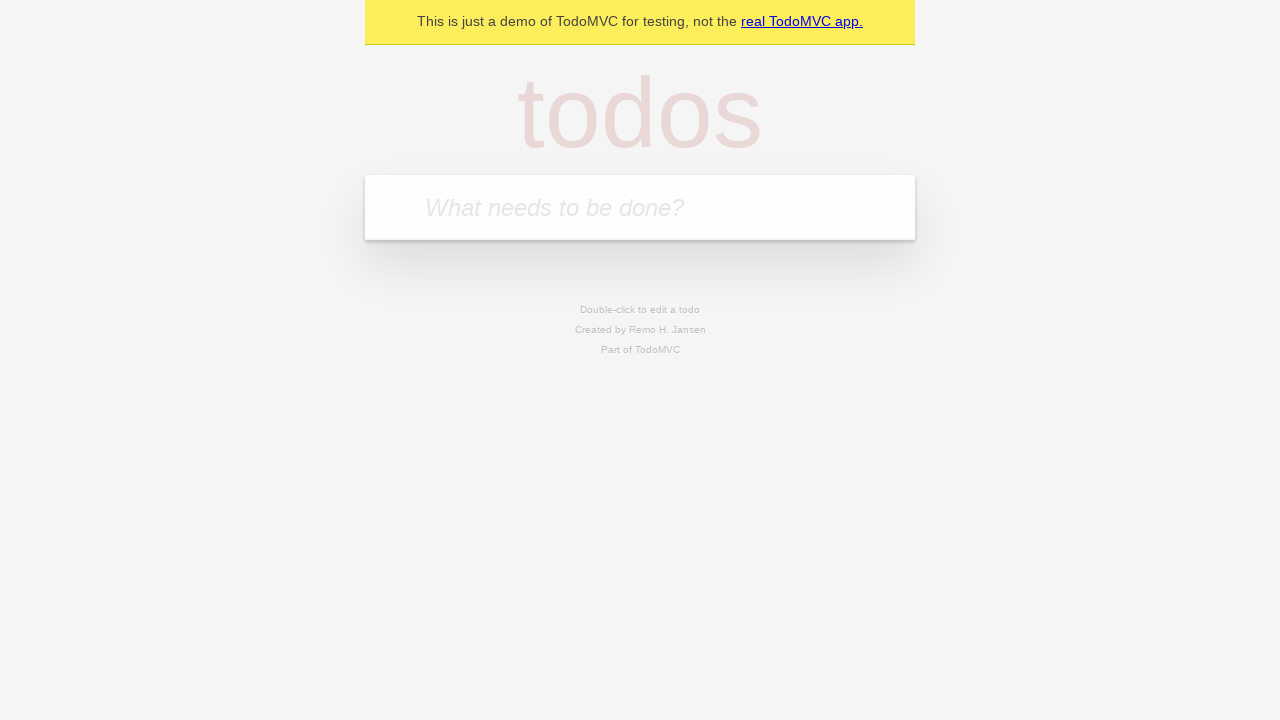

Filled todo input with 'buy some cheese' on internal:attr=[placeholder="What needs to be done?"i]
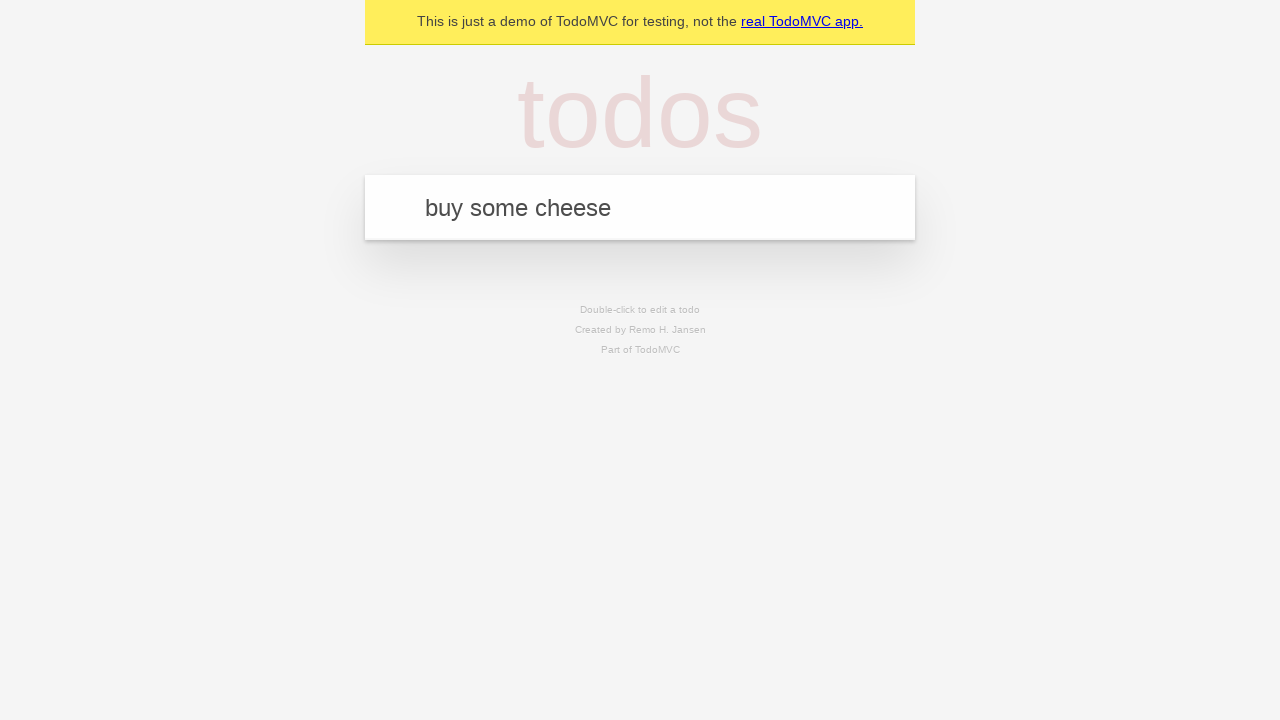

Pressed Enter to create todo 'buy some cheese' on internal:attr=[placeholder="What needs to be done?"i]
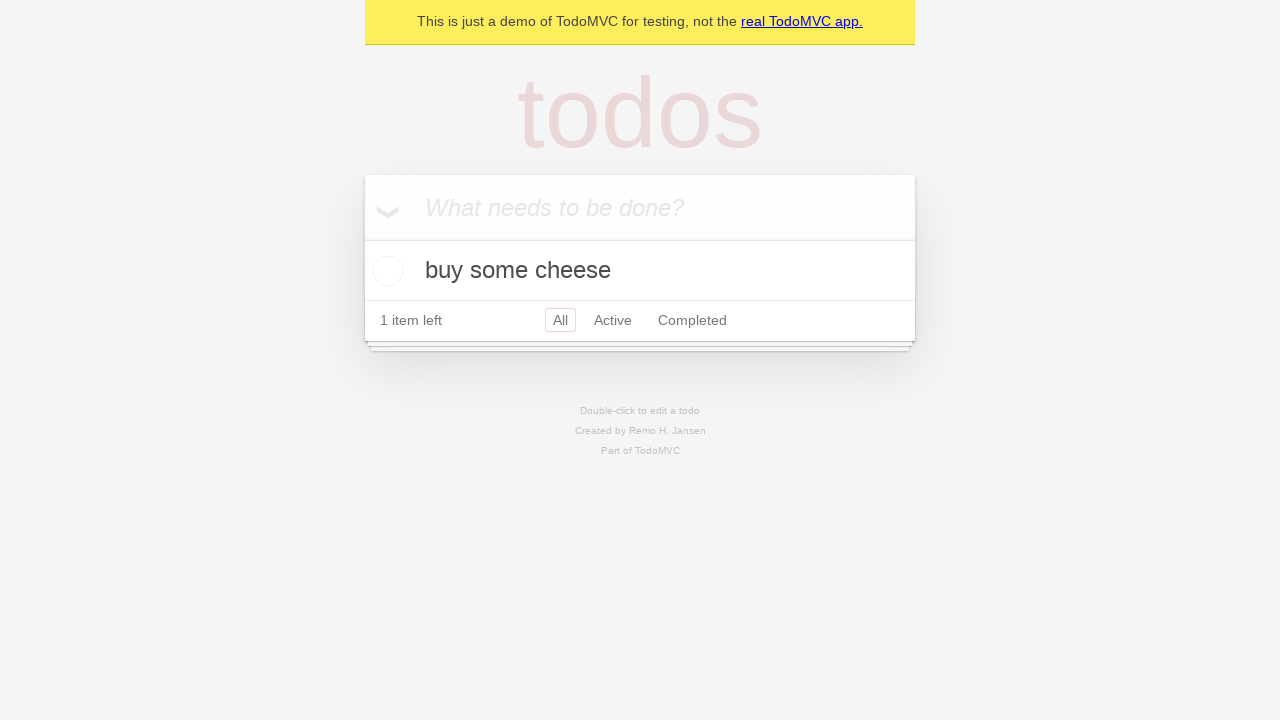

Filled todo input with 'feed the cat' on internal:attr=[placeholder="What needs to be done?"i]
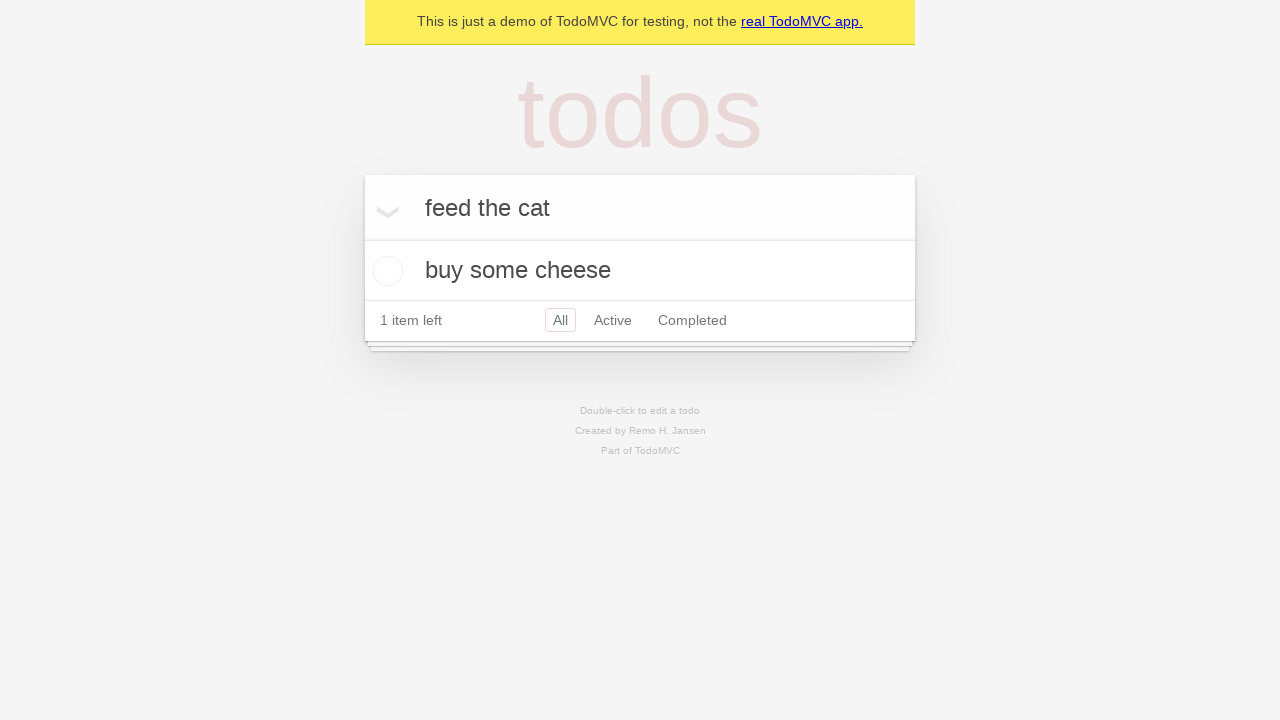

Pressed Enter to create todo 'feed the cat' on internal:attr=[placeholder="What needs to be done?"i]
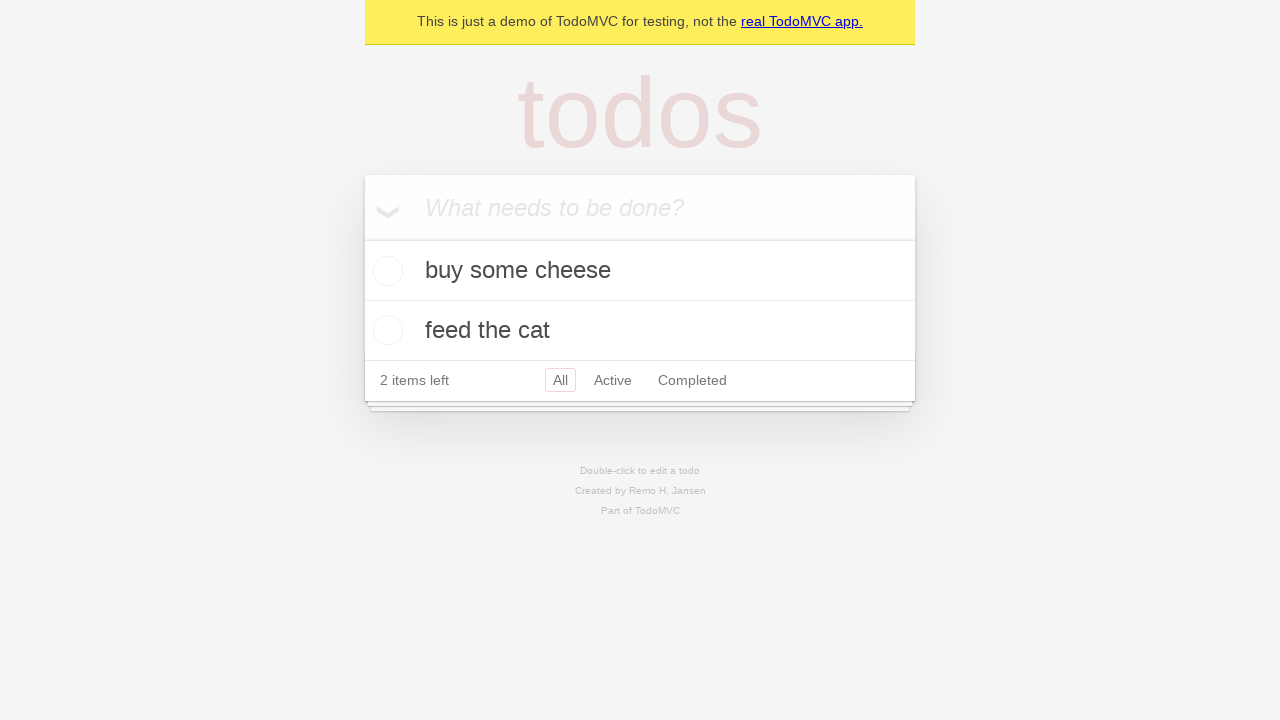

Filled todo input with 'book a doctors appointment' on internal:attr=[placeholder="What needs to be done?"i]
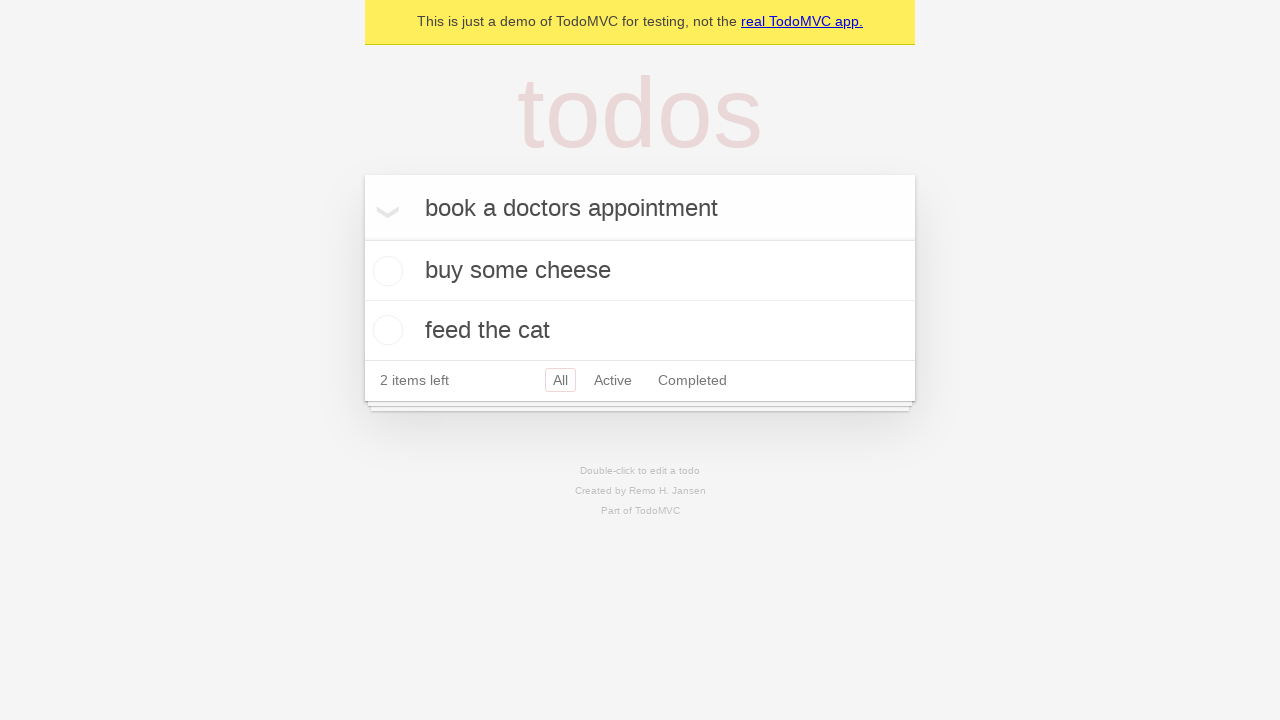

Pressed Enter to create todo 'book a doctors appointment' on internal:attr=[placeholder="What needs to be done?"i]
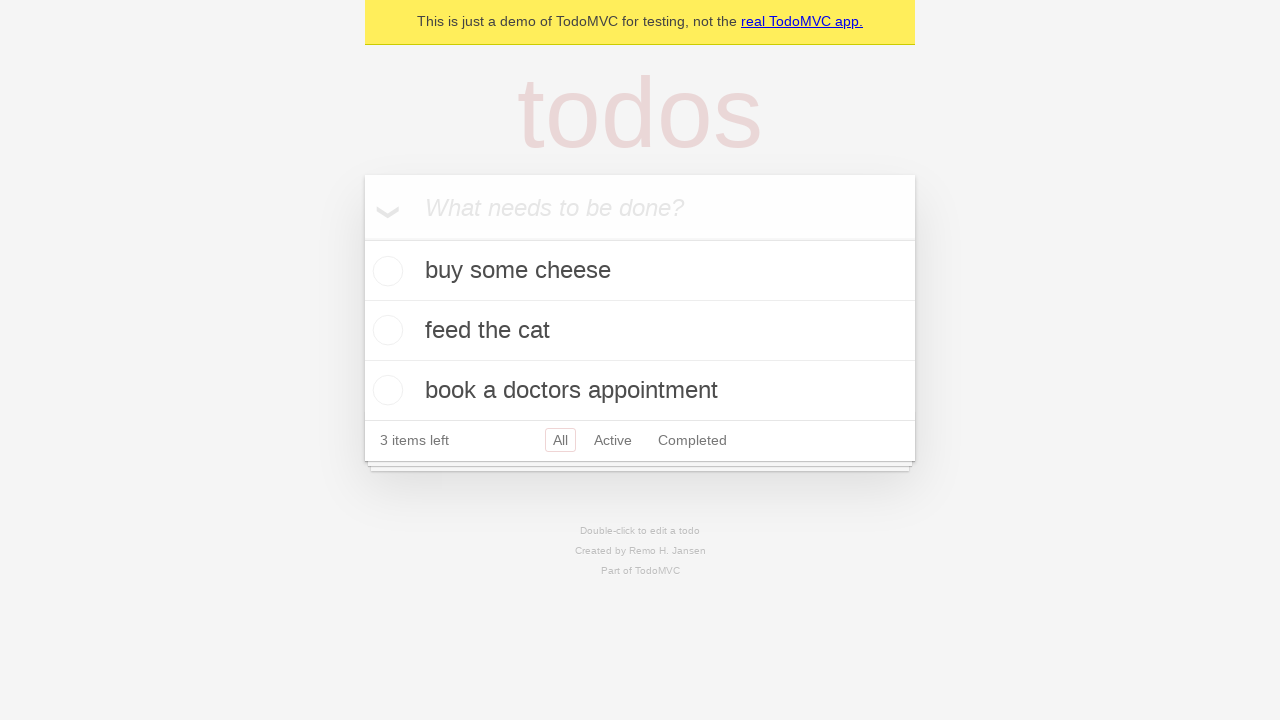

Double-clicked second todo item to enter edit mode at (640, 331) on internal:testid=[data-testid="todo-item"s] >> nth=1
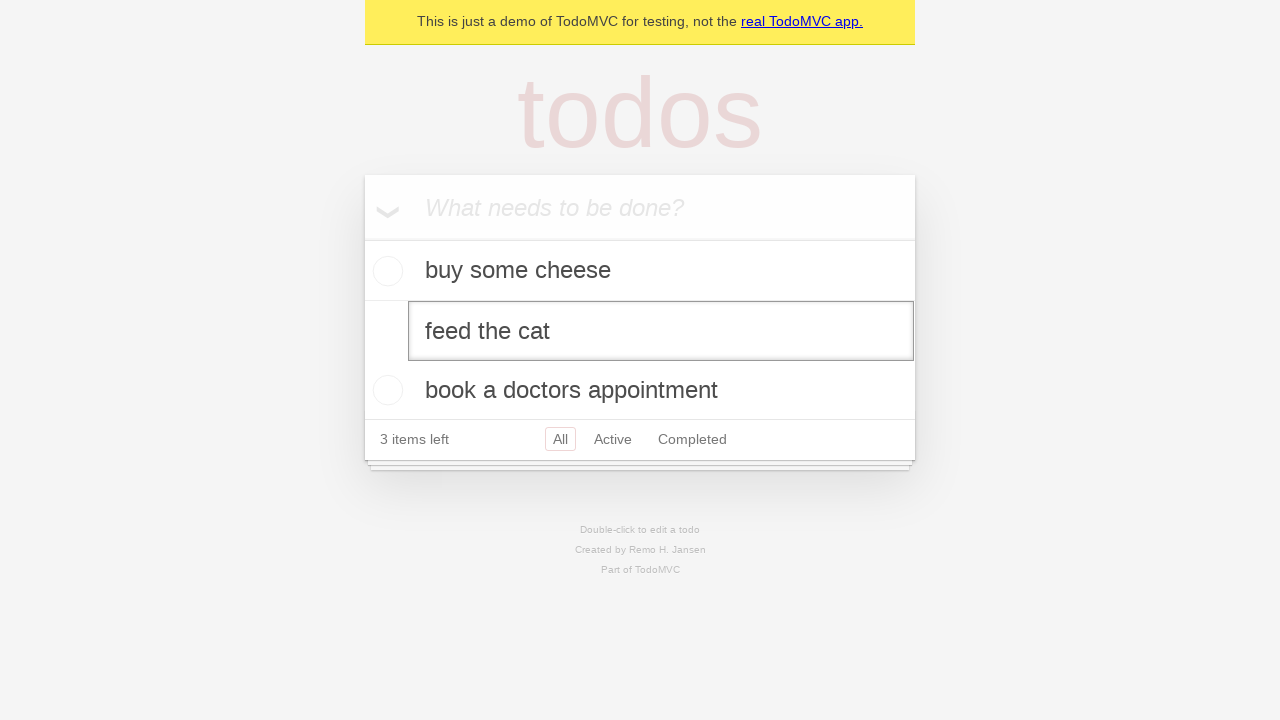

Filled edit textbox with text containing leading and trailing whitespace on internal:testid=[data-testid="todo-item"s] >> nth=1 >> internal:role=textbox[nam
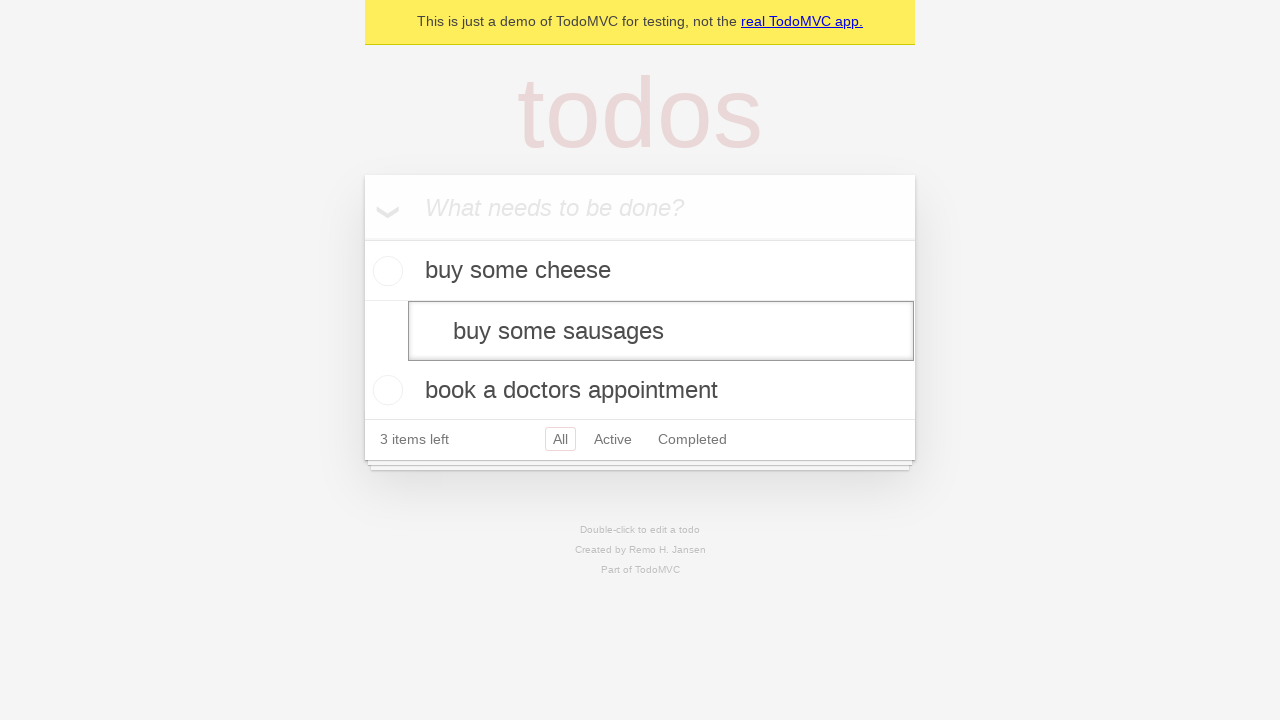

Pressed Enter to save edited todo - whitespace should be trimmed on internal:testid=[data-testid="todo-item"s] >> nth=1 >> internal:role=textbox[nam
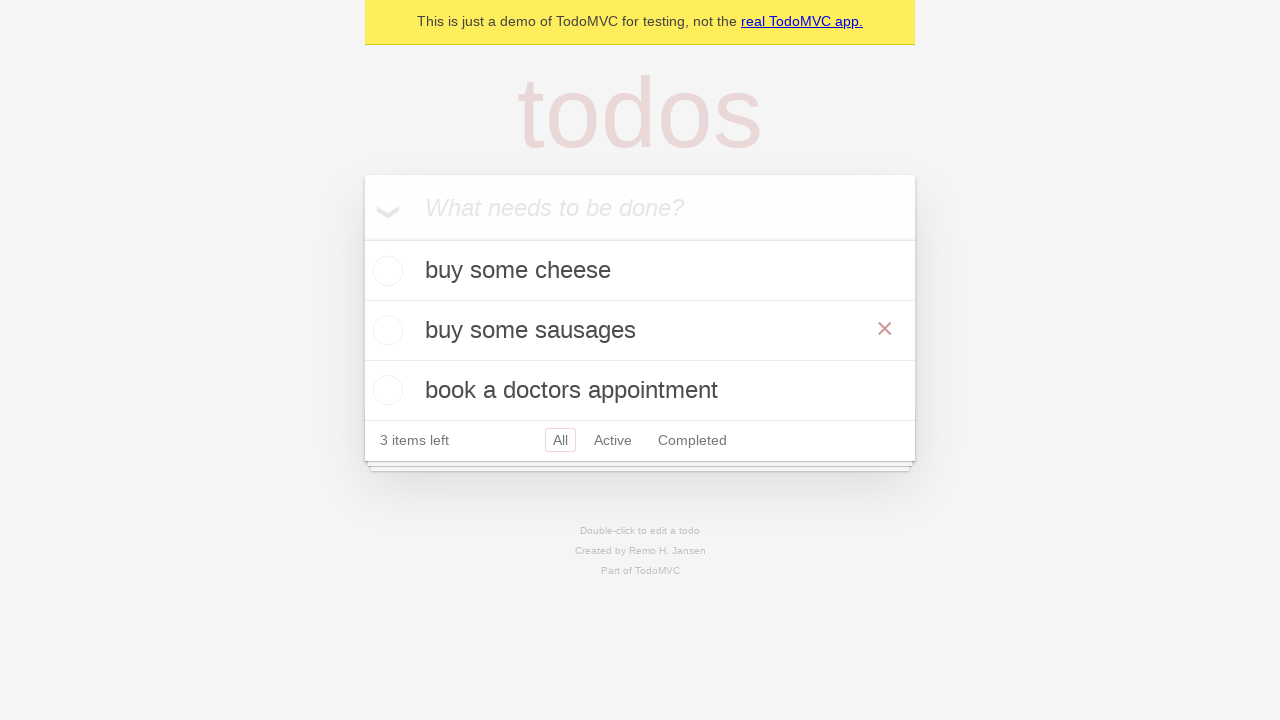

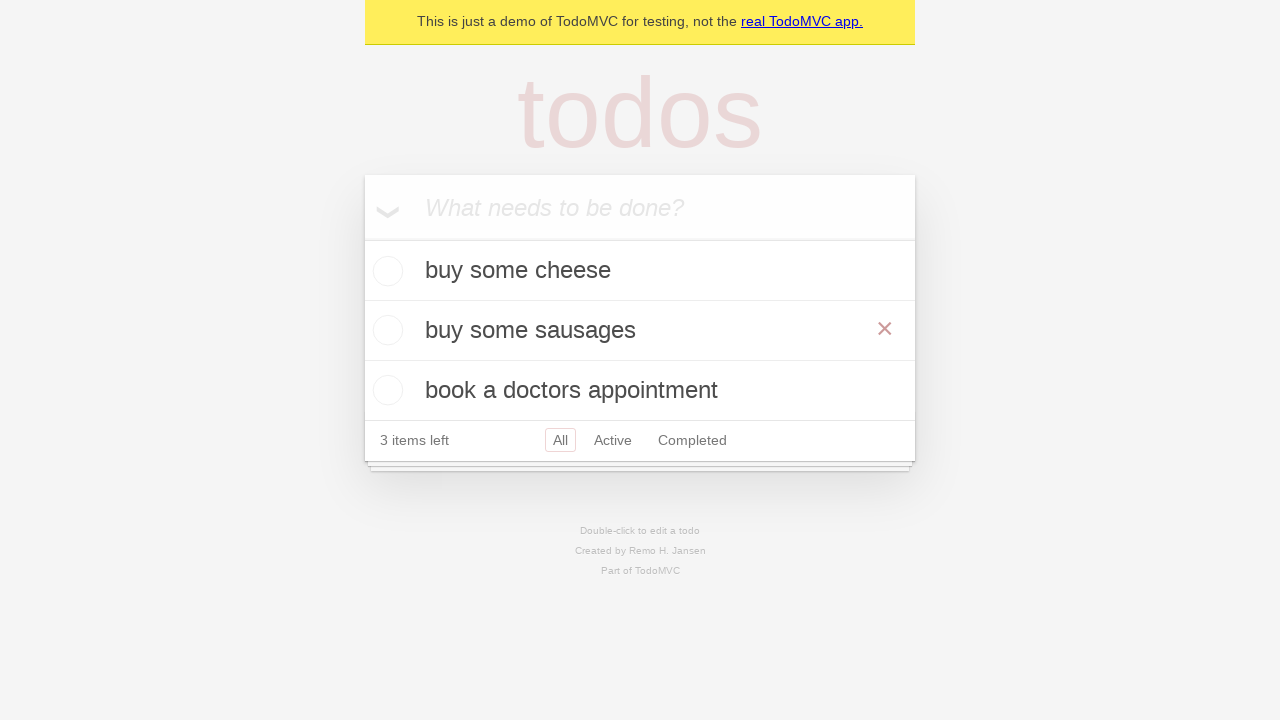